Navigates to the Link Page and verifies the page header is displayed correctly

Starting URL: https://kristinek.github.io/site/examples/po

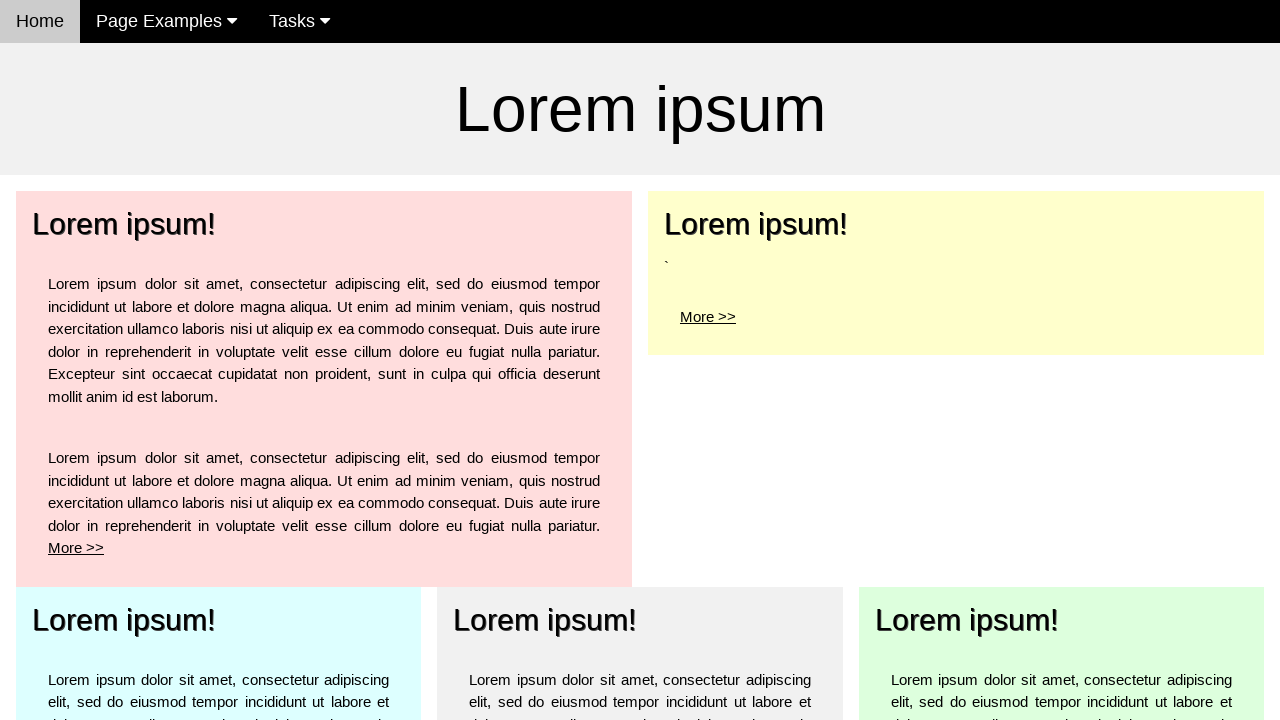

Navigated to the Link Page at https://kristinek.github.io/site/examples/po
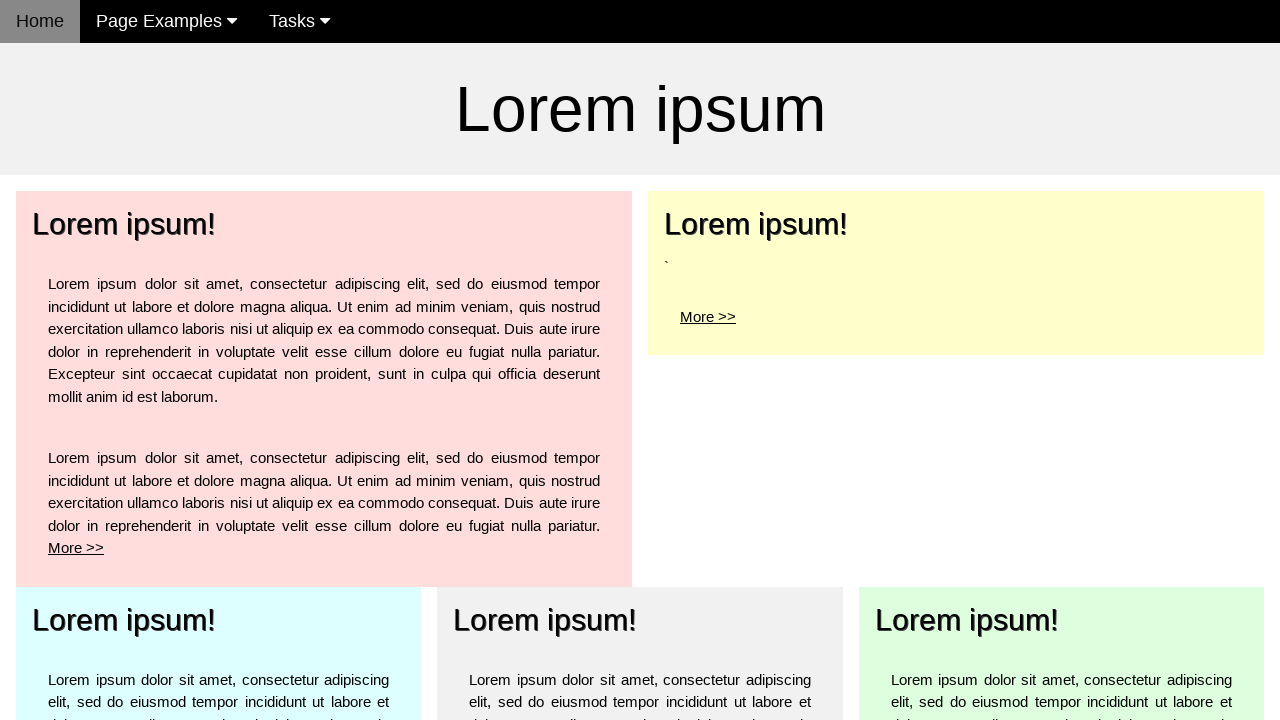

Located the h1 page header element
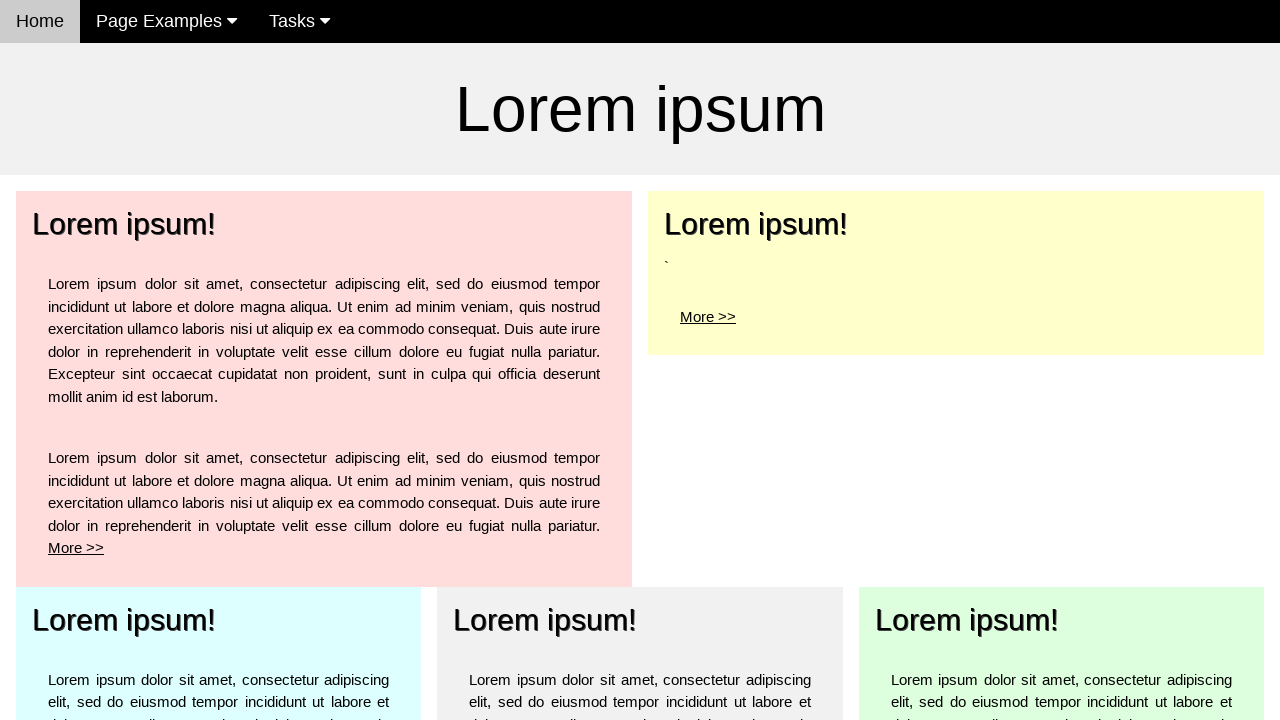

Verified page header displays 'Lorem ipsum' correctly
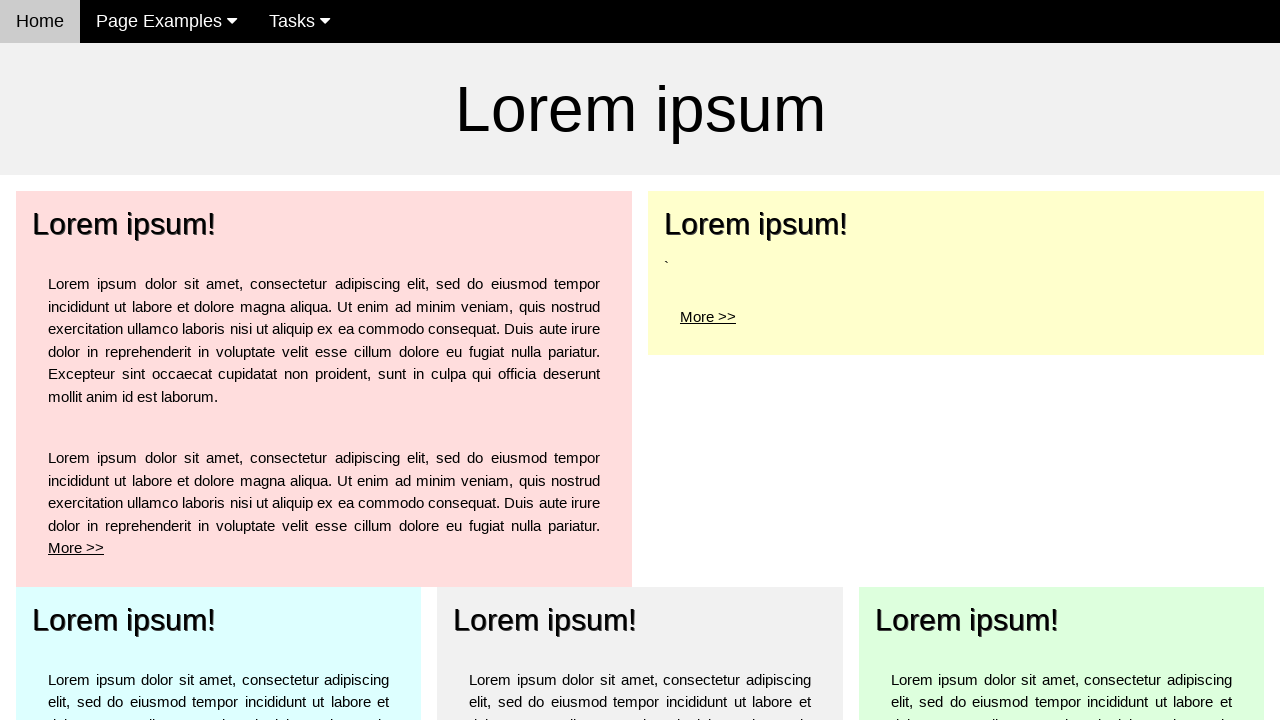

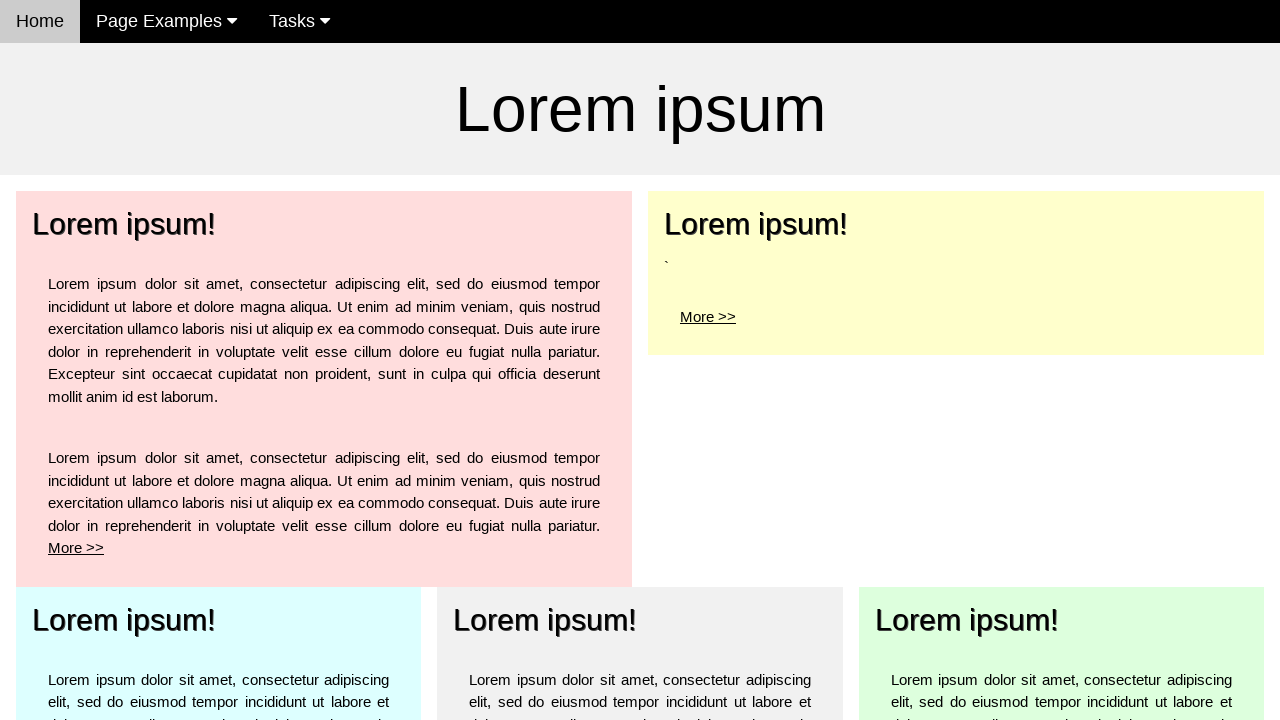